Tests JavaScript simple alert handling by clicking a button to trigger an alert, accepting it, and verifying the result message is displayed.

Starting URL: https://training-support.net/webelements/alerts

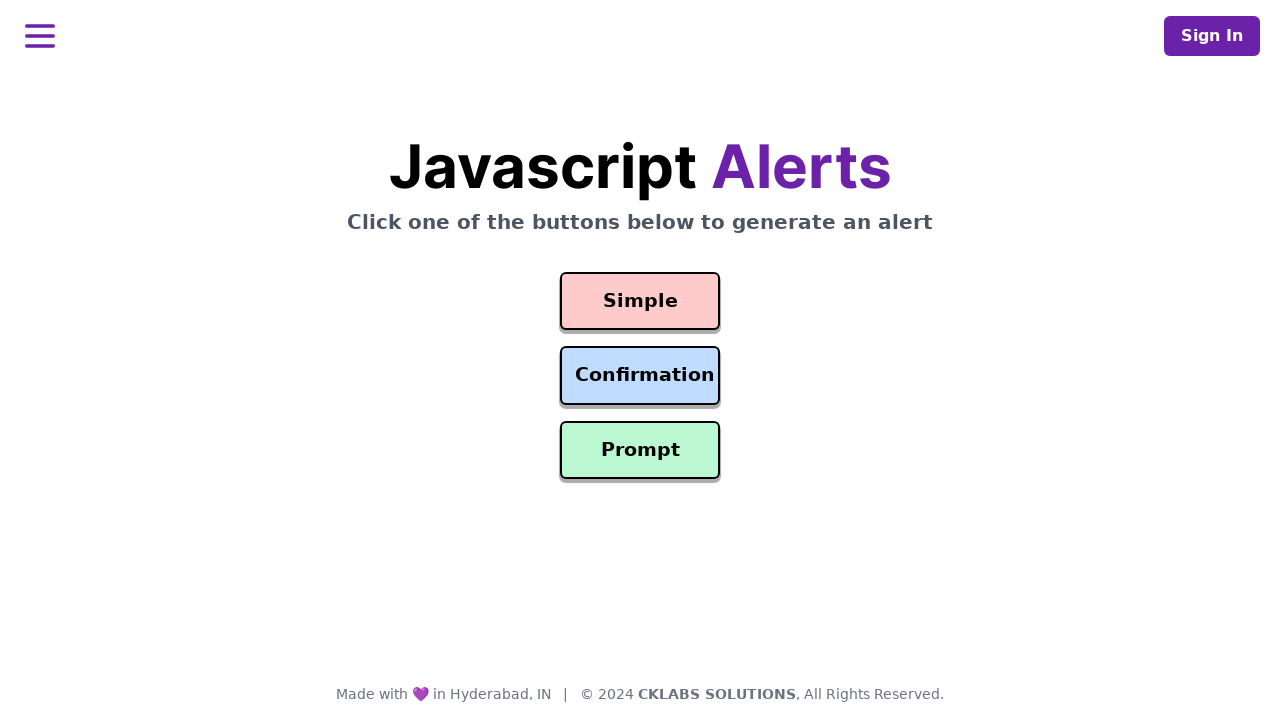

Set up dialog handler to automatically accept alerts
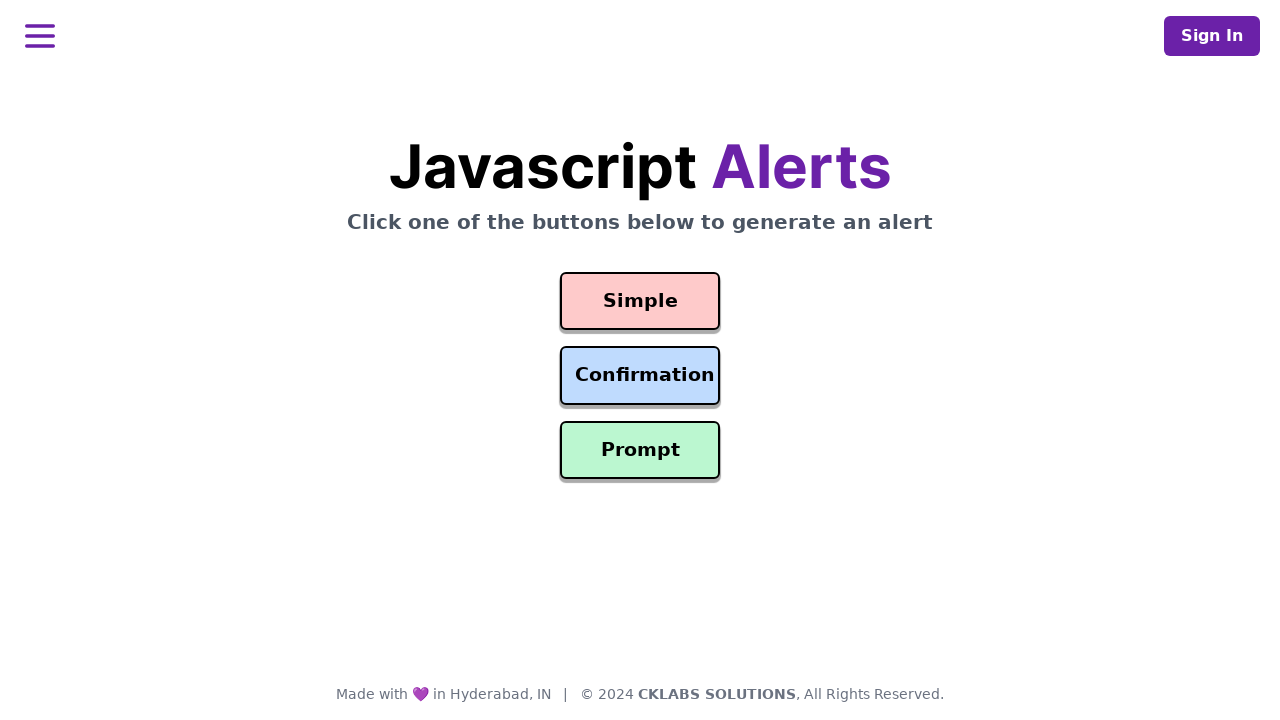

Clicked button to trigger simple alert at (640, 301) on #simple
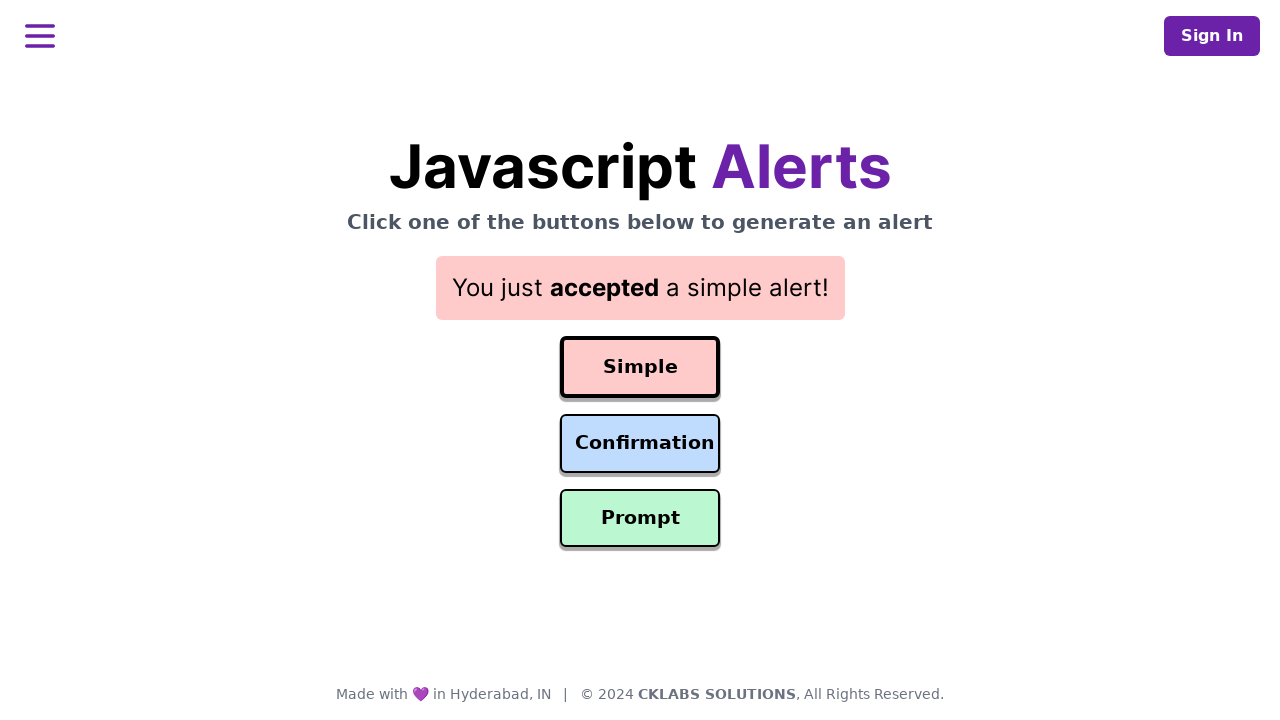

Alert was accepted and result message displayed
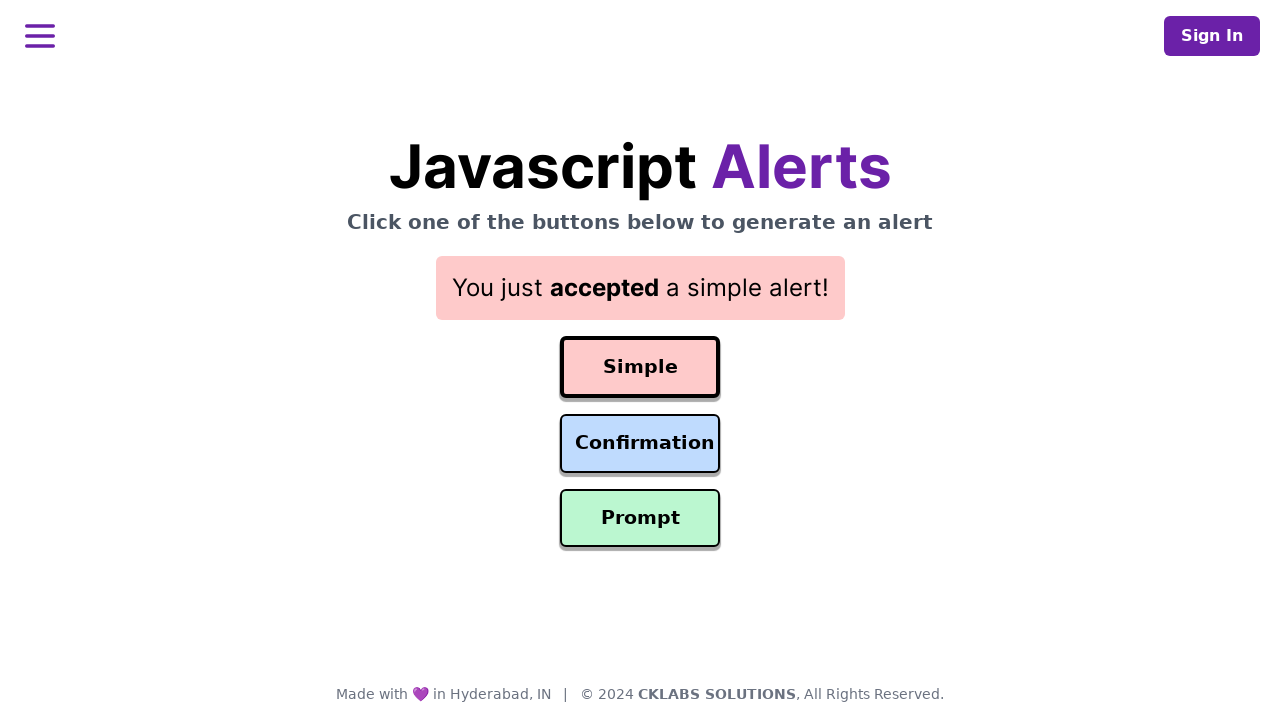

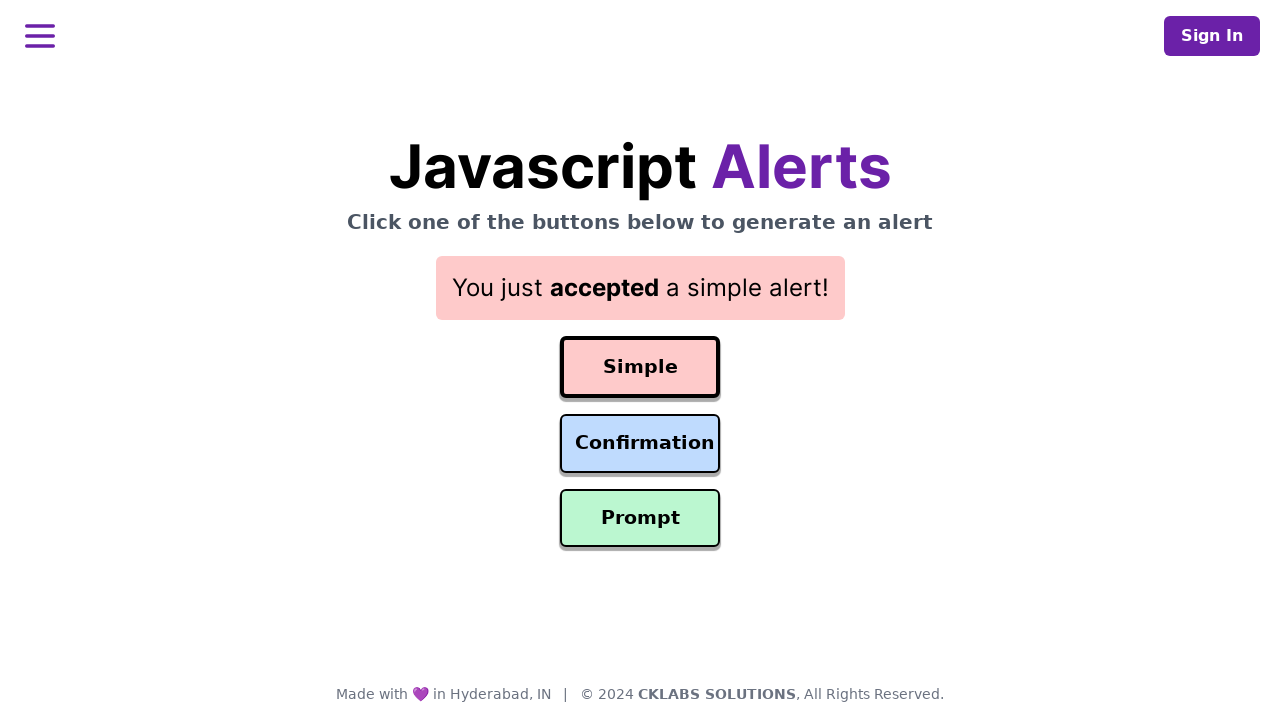